Tests form filling functionality on LambdaTest's input form demo page by filling various input fields including name, email, password, company, country dropdown, city, address, and zip code.

Starting URL: https://www.lambdatest.com/selenium-playground/input-form-demo

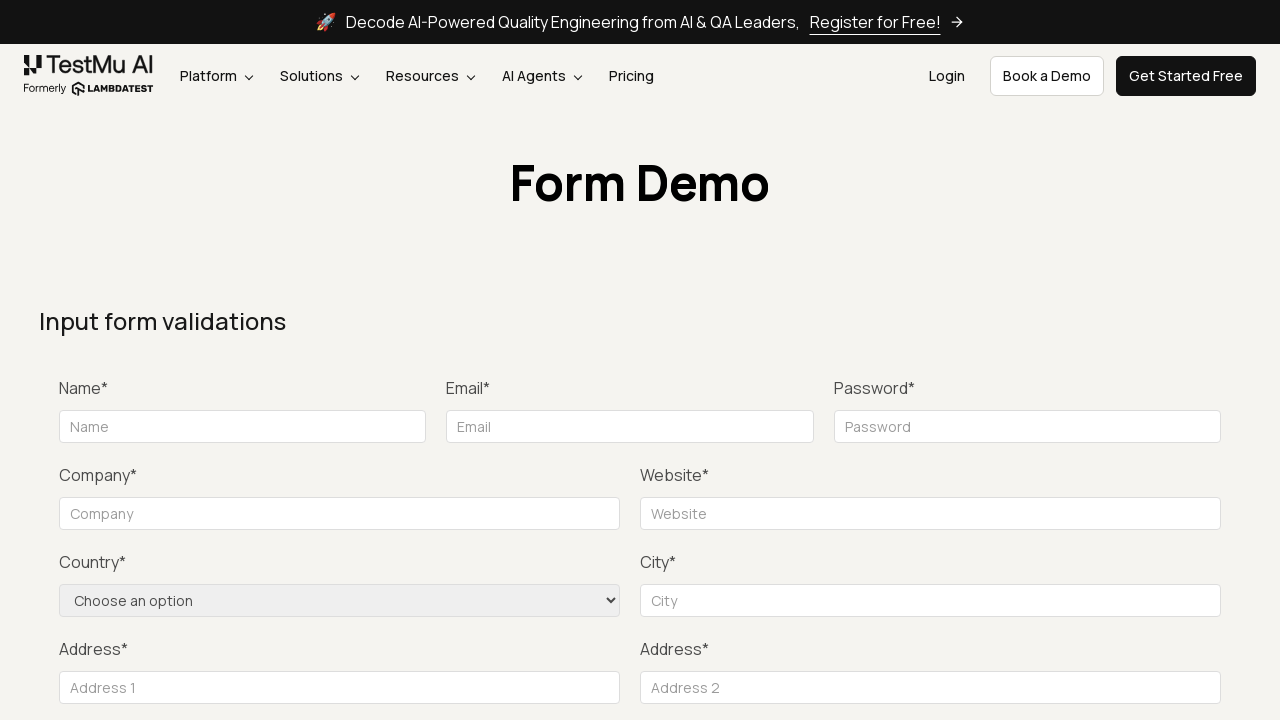

Filled name field with 'Denis' on #name
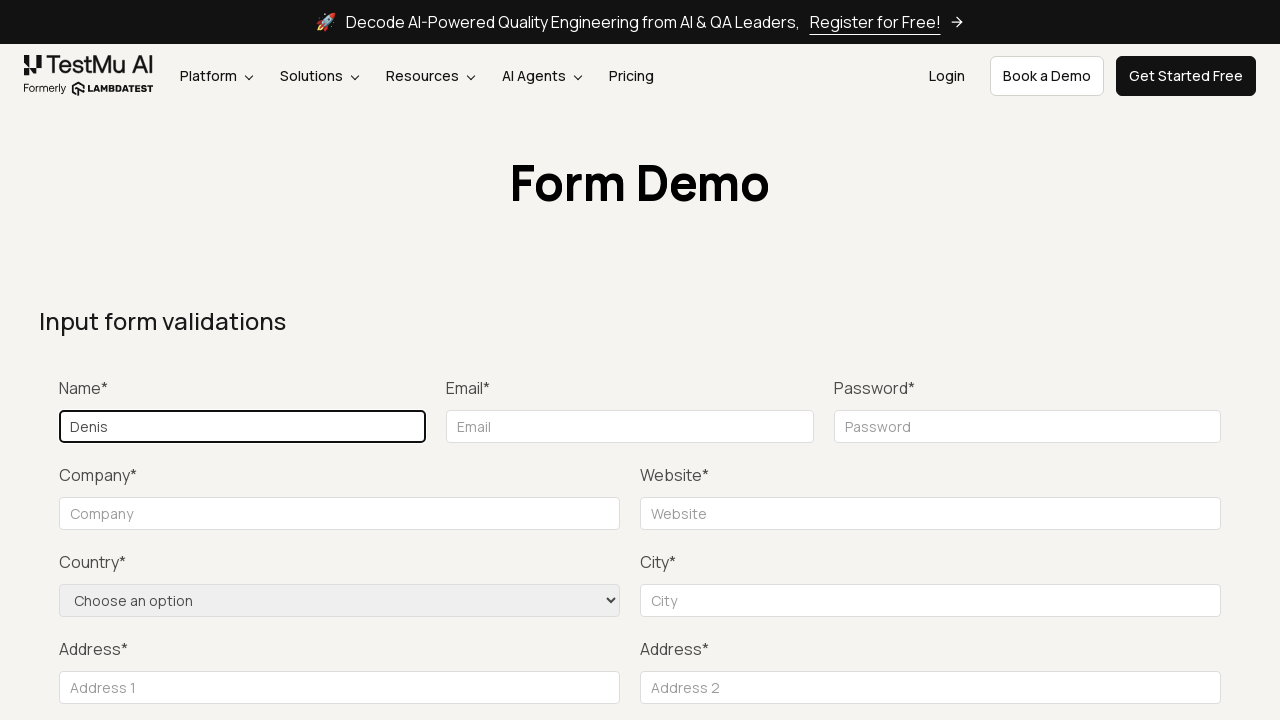

Filled email field with 'denis@test.com' using sequential key presses
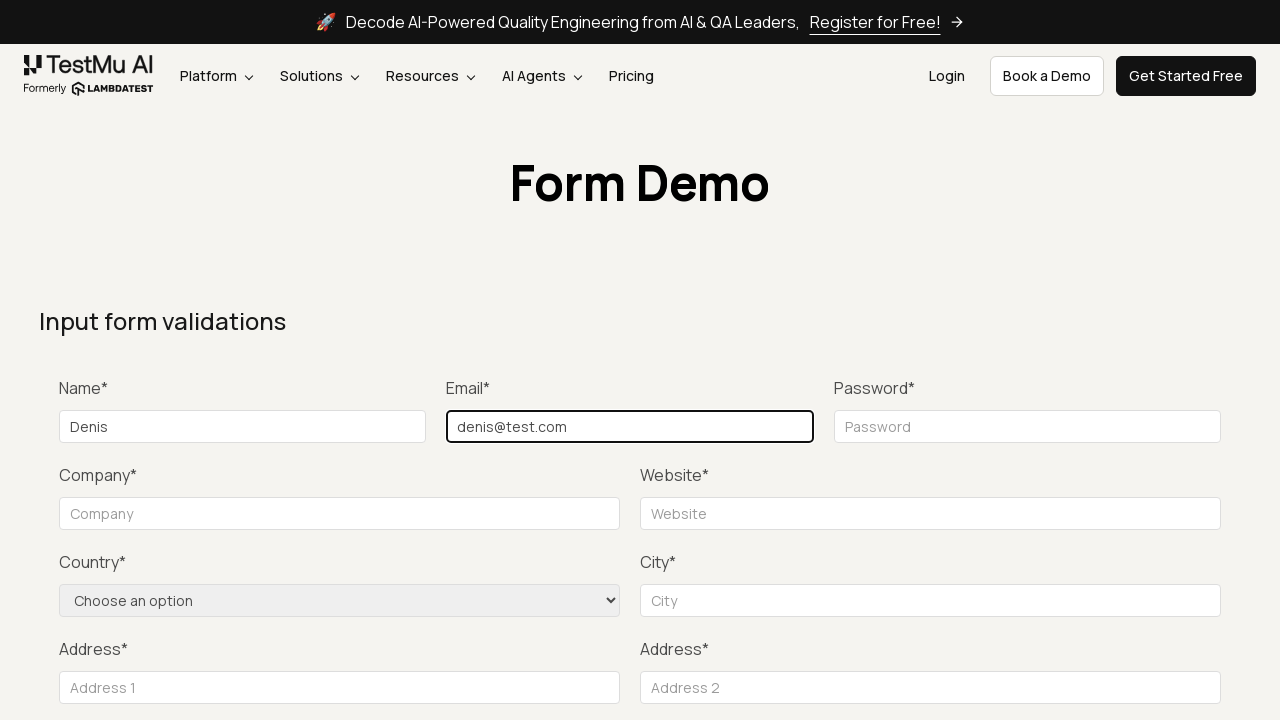

Filled password field with 'test1234' on input[placeholder="Password"]
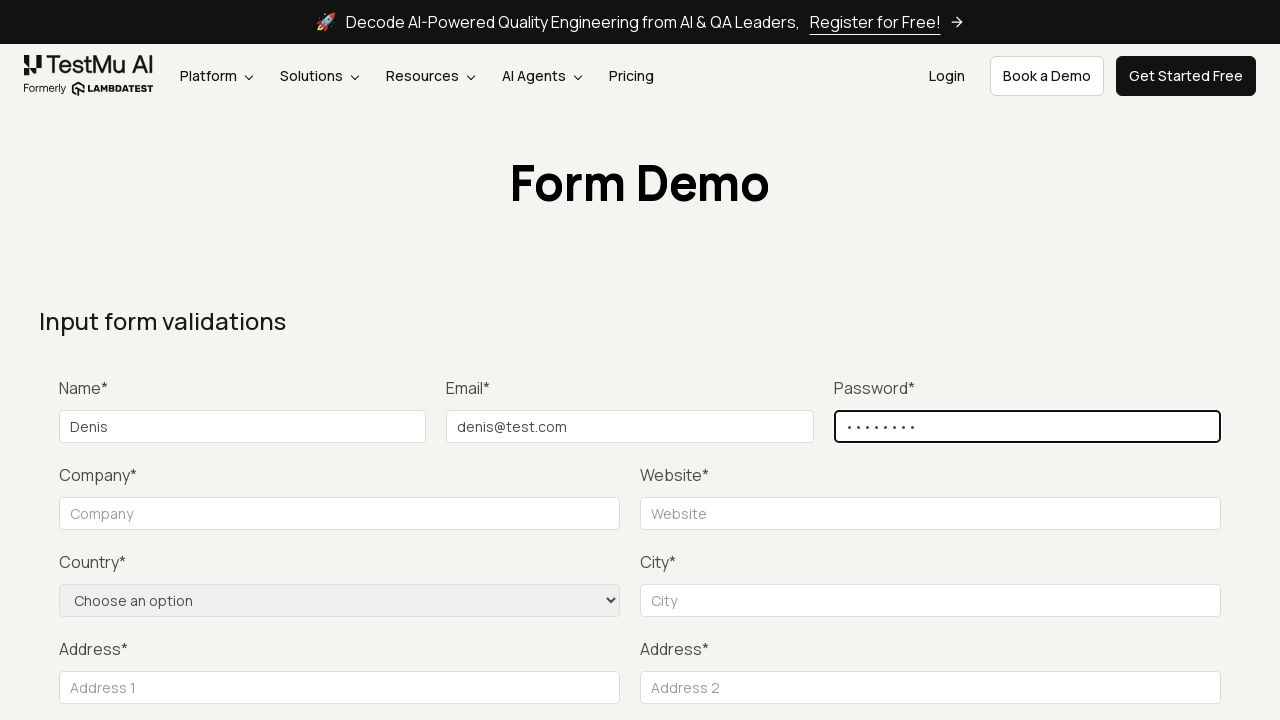

Filled company field with 'LLC Happy' on [for="companyname"] ~ [placeholder="Company"]
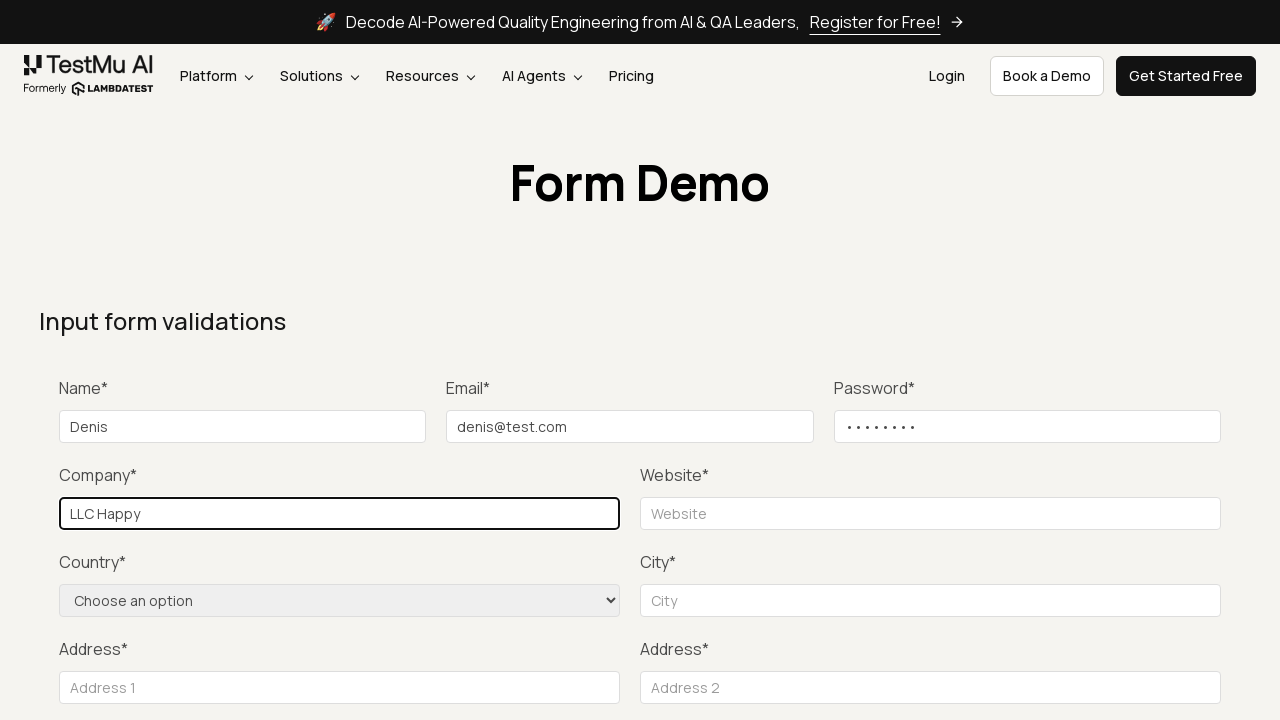

Selected 'United States' from country dropdown on select[name="country"]
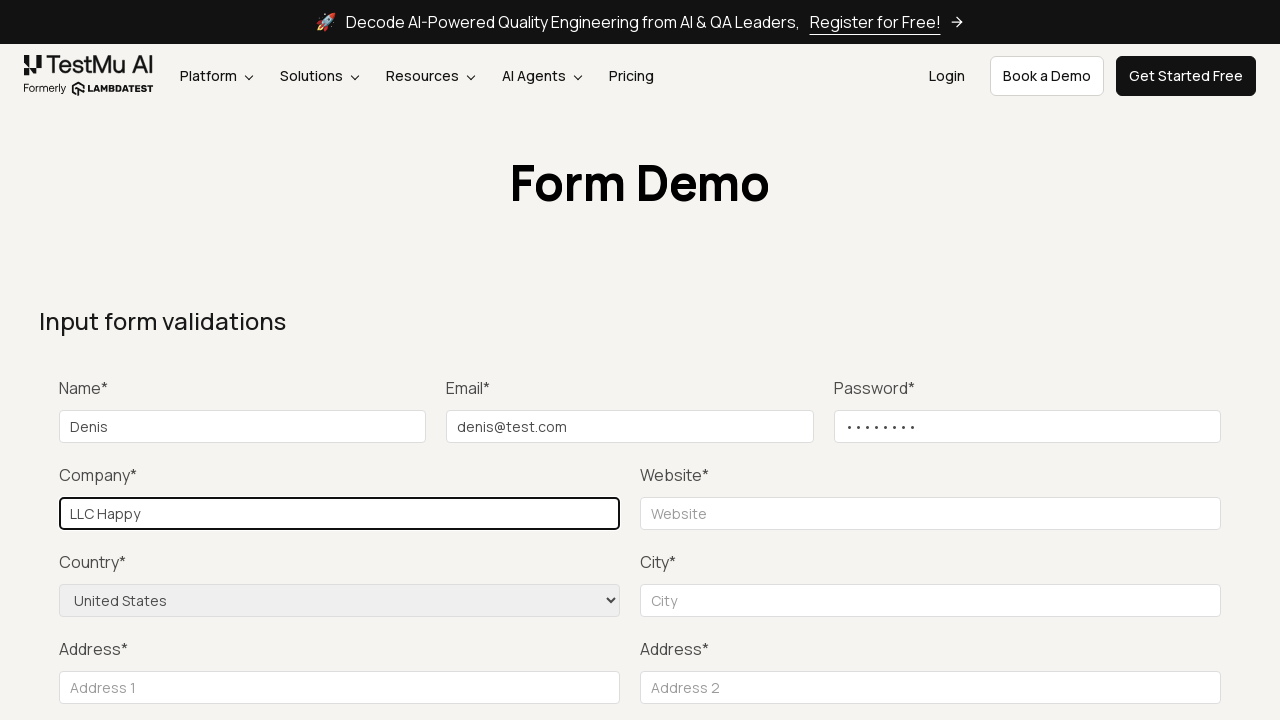

Filled city field with 'Orlando' on label:has-text("City*") ~ input#inputCity
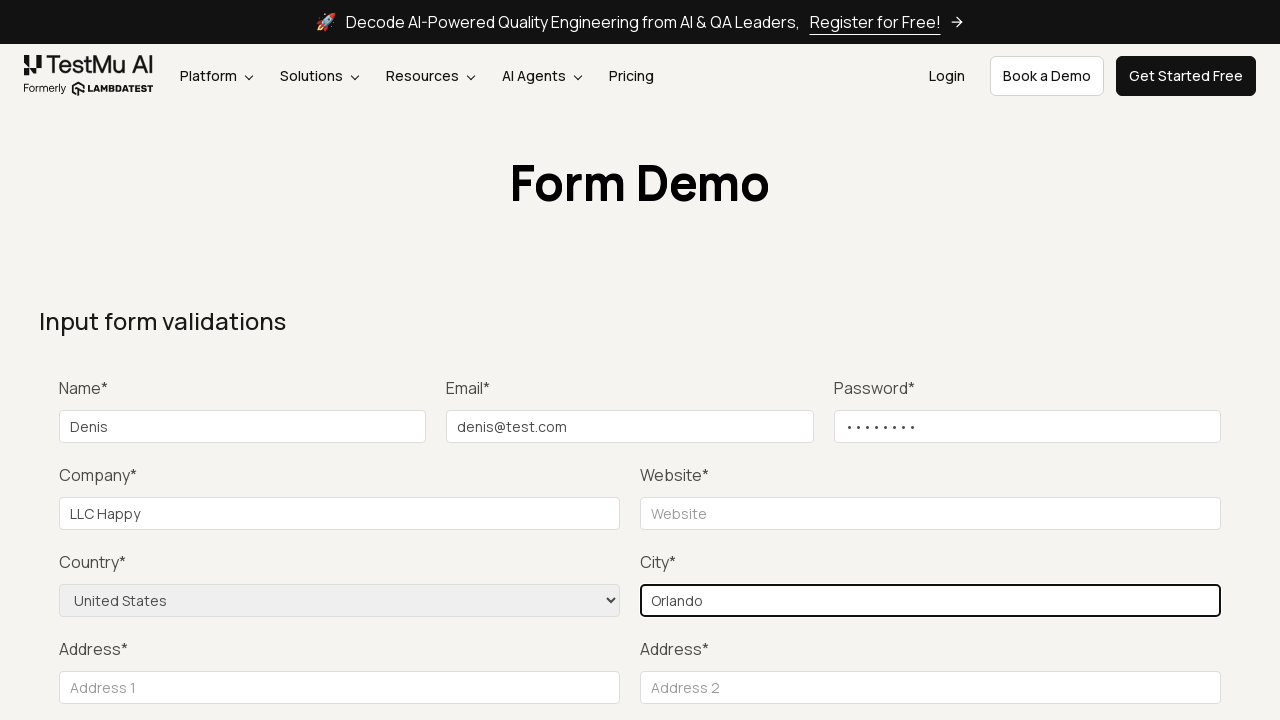

Filled address field with '04 Tobie Ct' on internal:attr=[placeholder="Address 1"i]
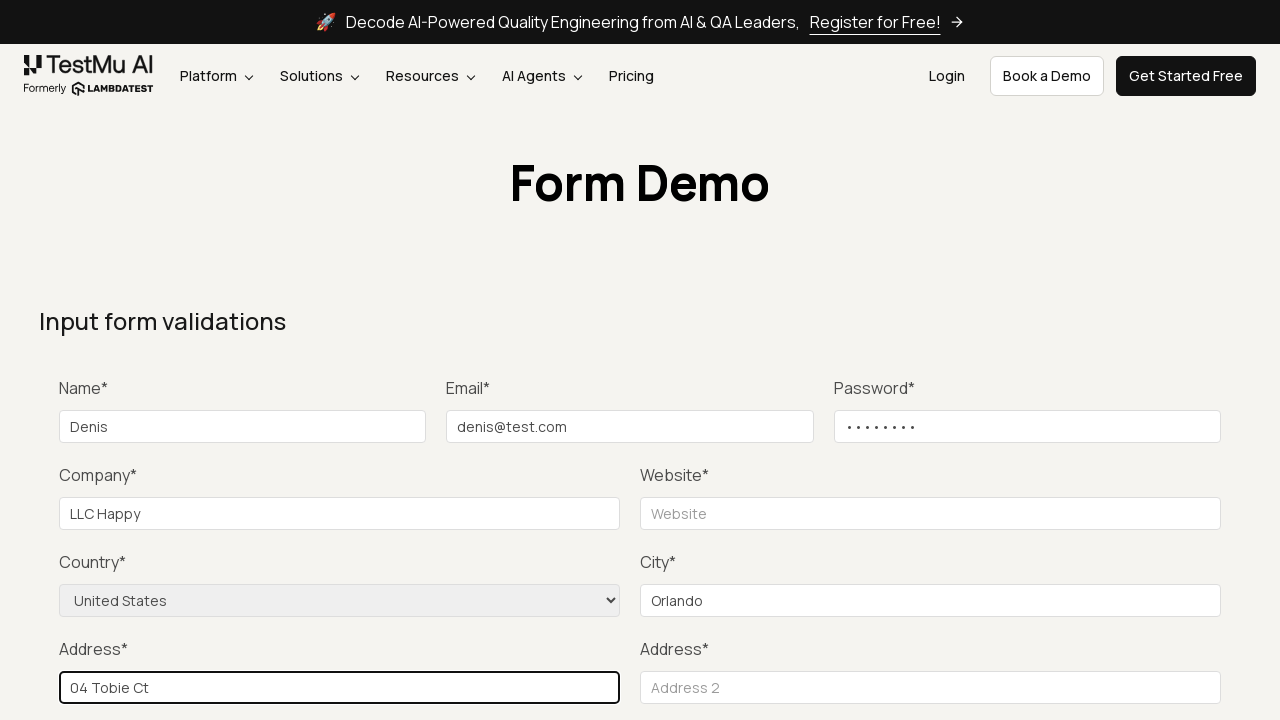

Filled zip code field with '32819' on internal:role=textbox[name="Zip code"i]
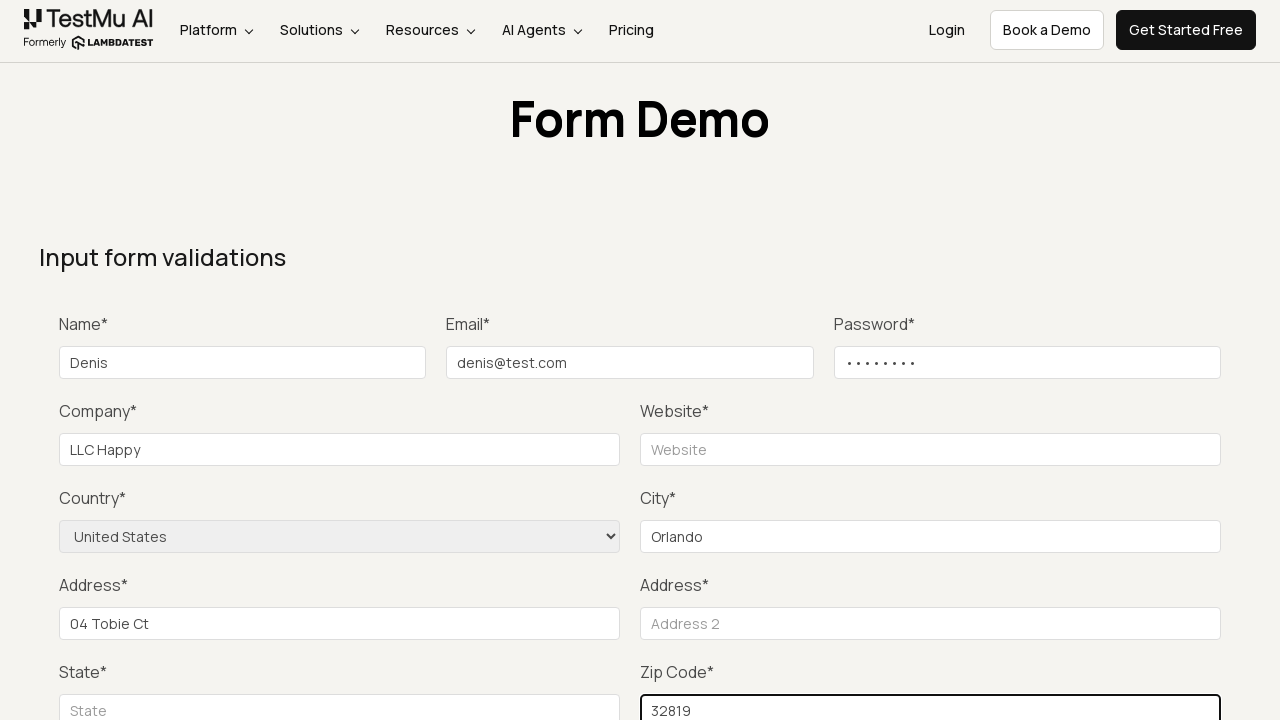

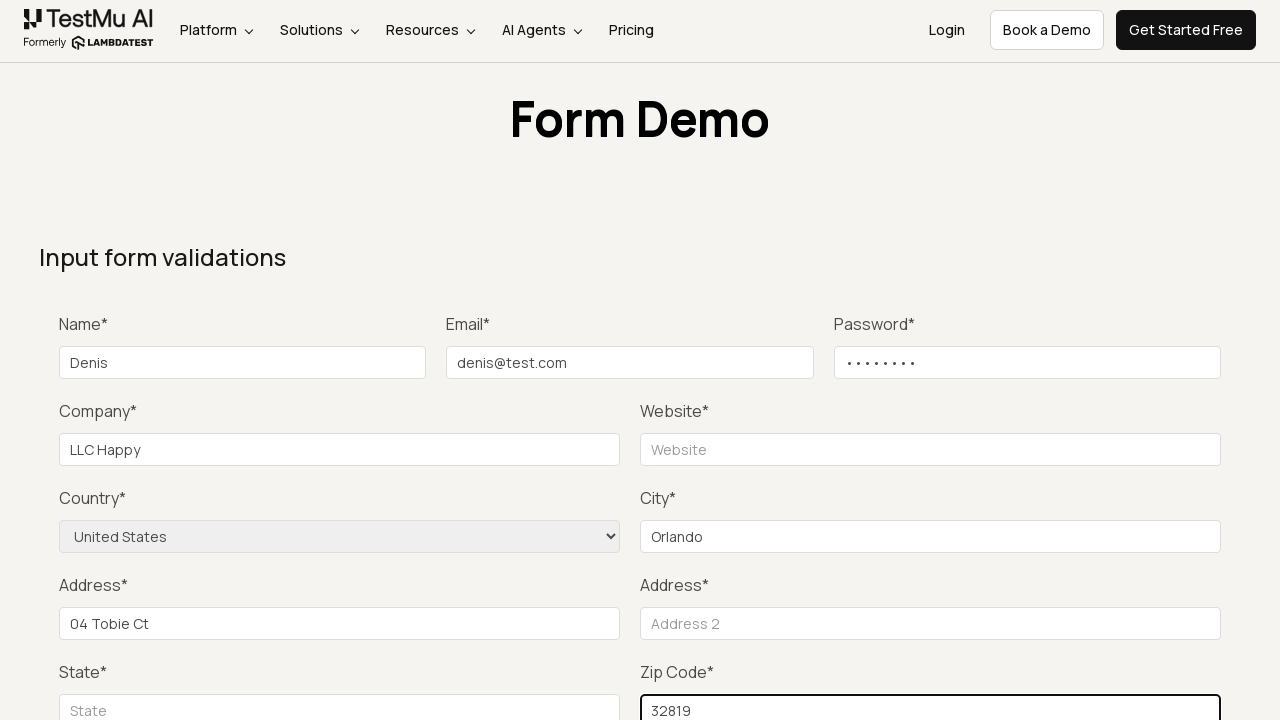